Navigates to sign in page and verifies the password field has correct placeholder text

Starting URL: https://cannatrader-frontend.vercel.app/home

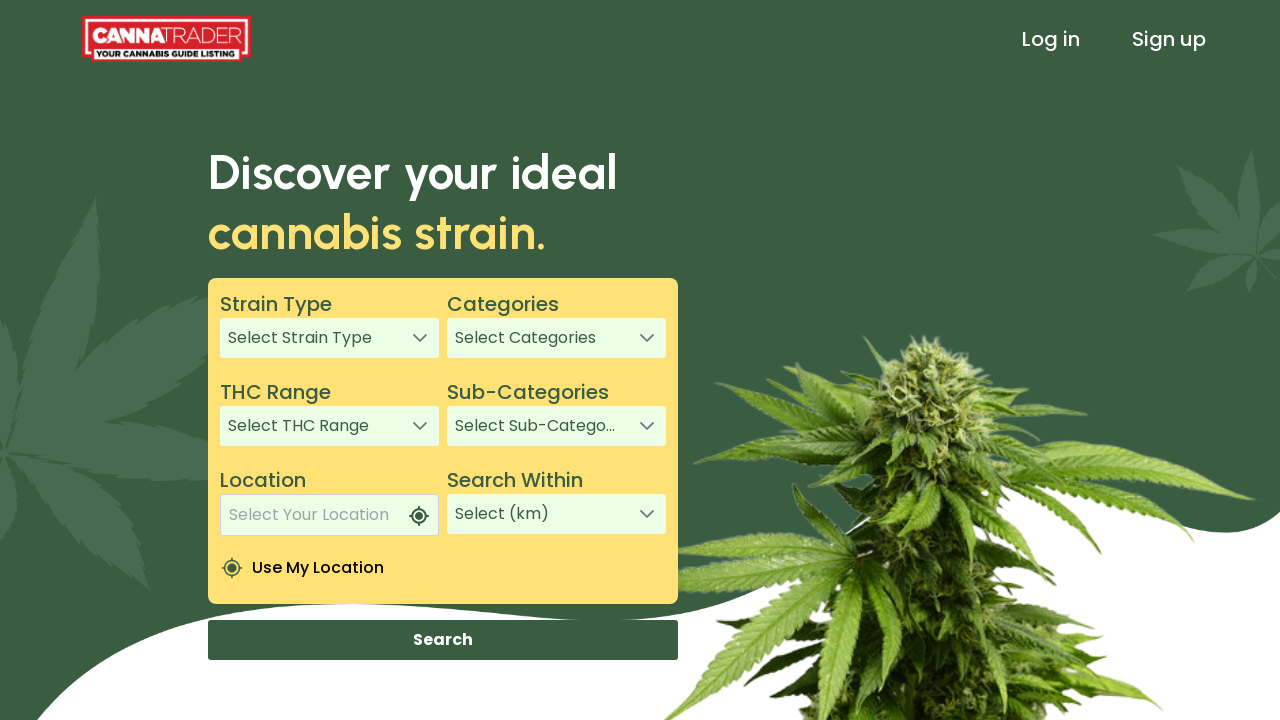

Clicked Sign In link at (1051, 39) on xpath=/html/body/app-root/app-header/div[1]/header/div[3]/a[1]
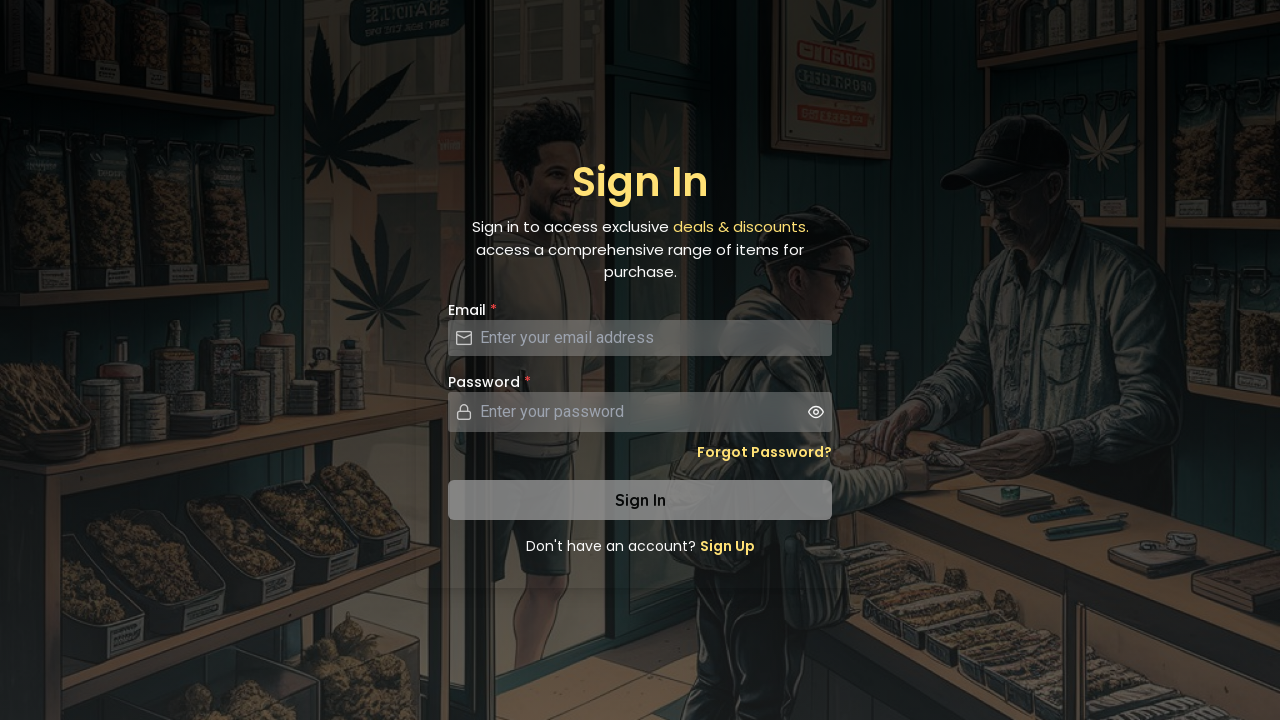

Password field loaded on sign in page
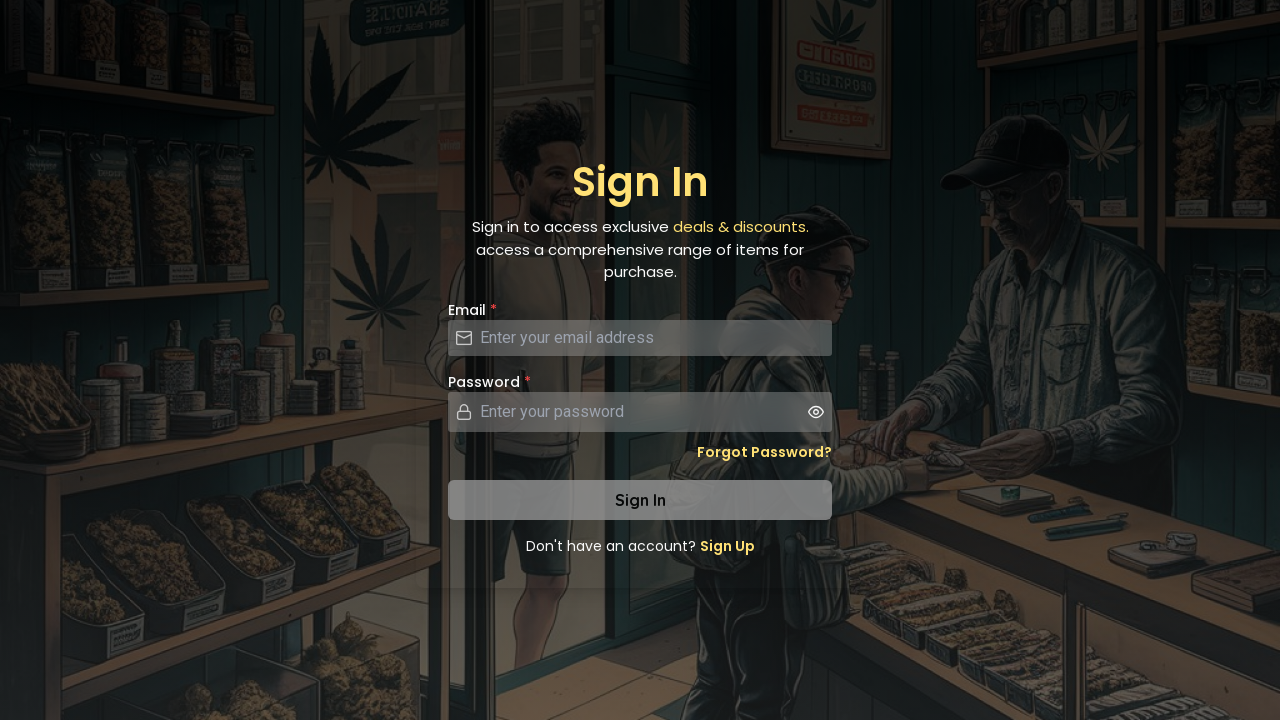

Retrieved placeholder attribute from password field
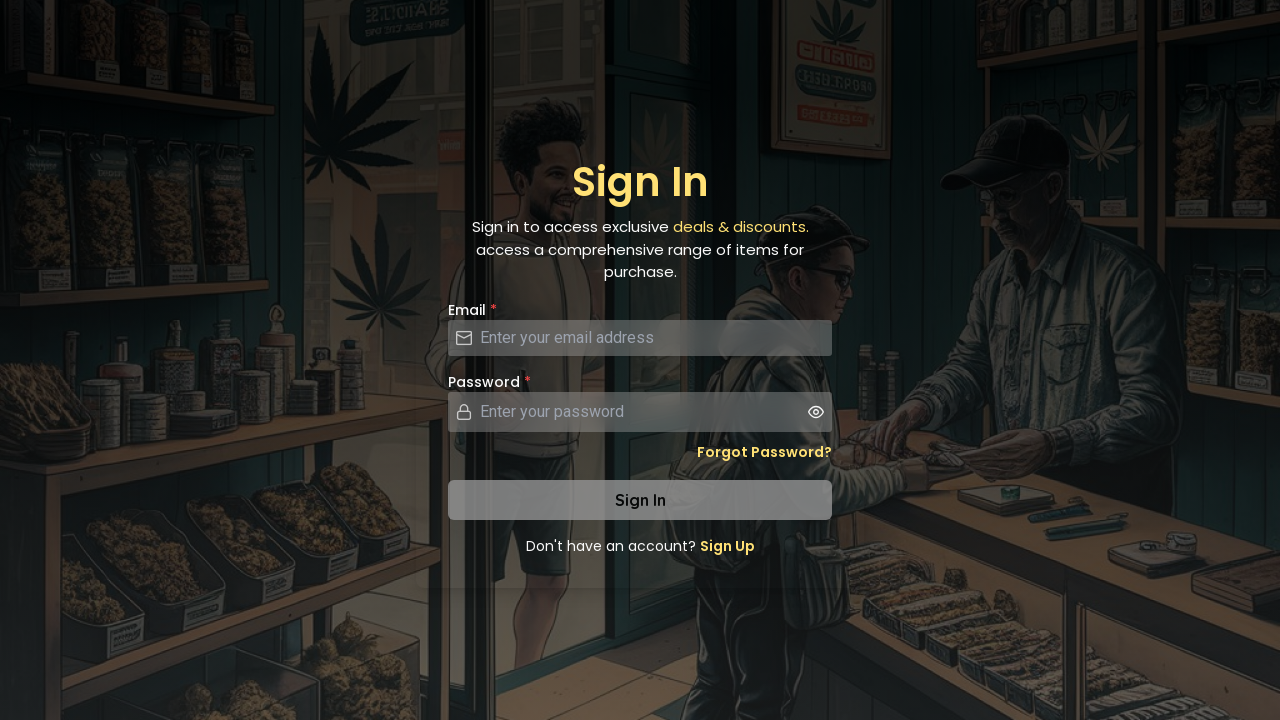

Verified password field placeholder text is 'Enter your password'
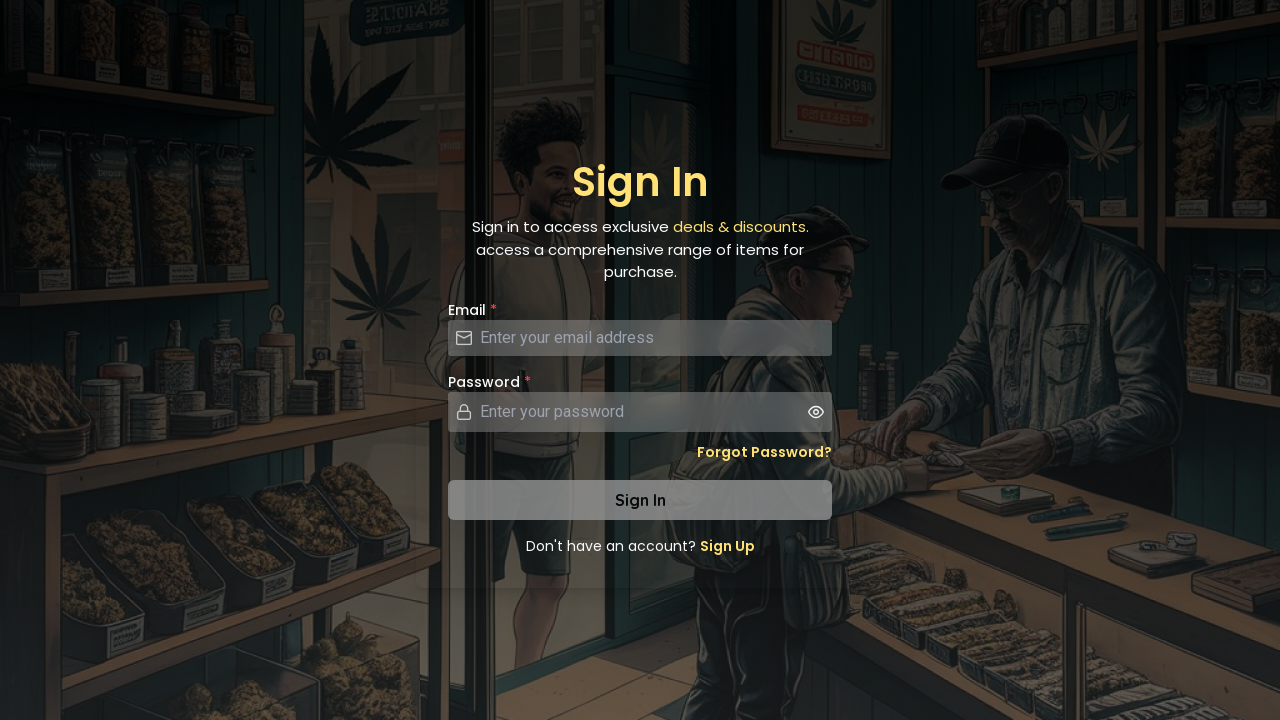

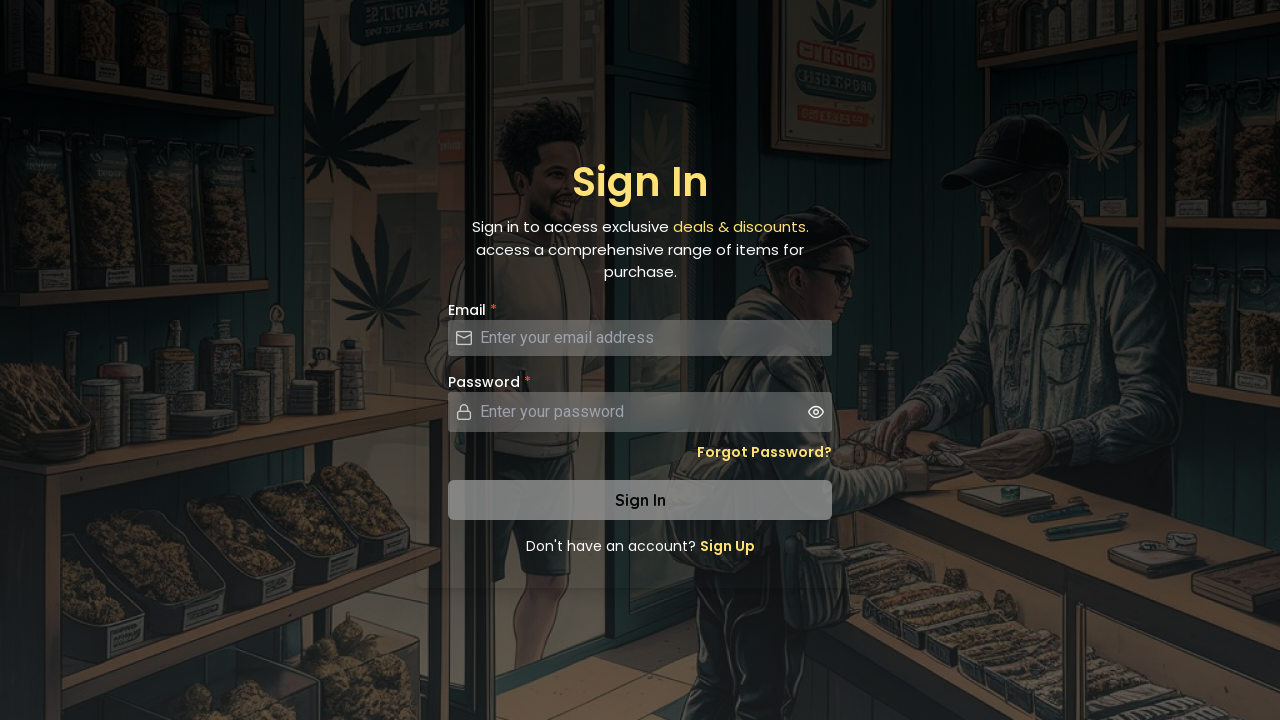